Tests Shadow DOM element handling by accessing a shadow root element and searching for books

Starting URL: https://books-pwakit.appspot.com/

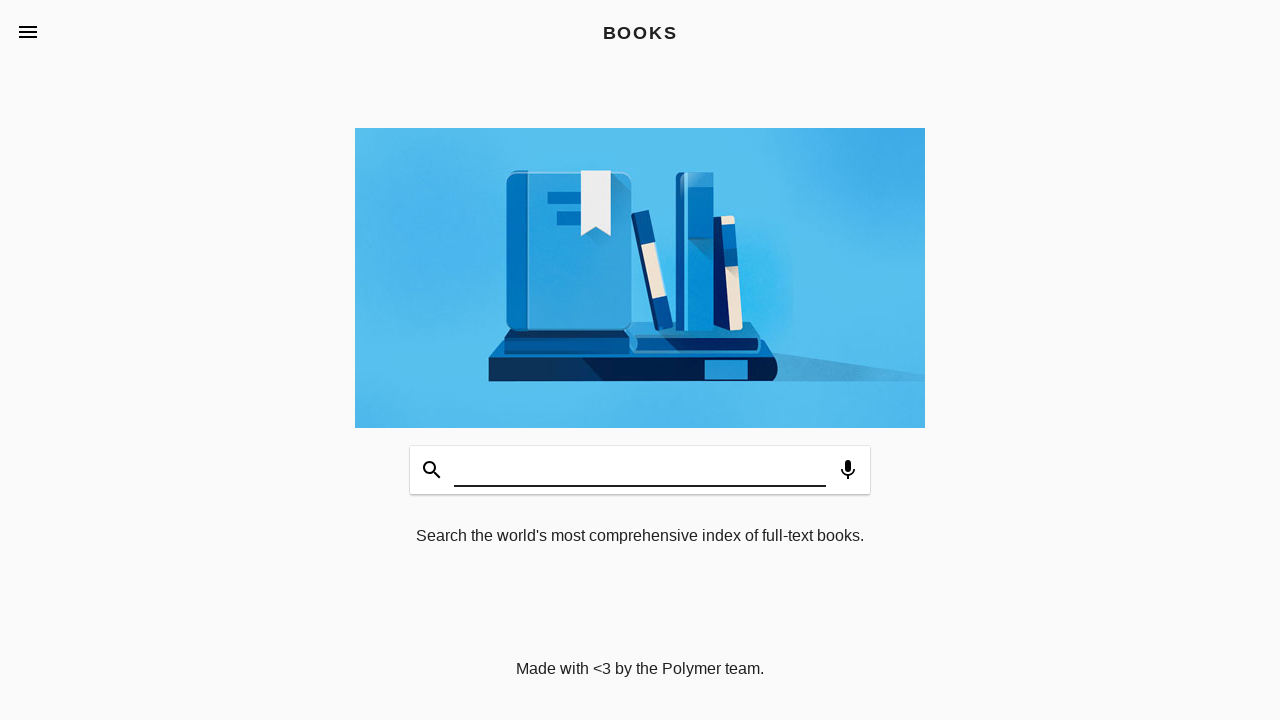

Filled shadow DOM search field with 'Selenium' on [aria-label='Search Books']
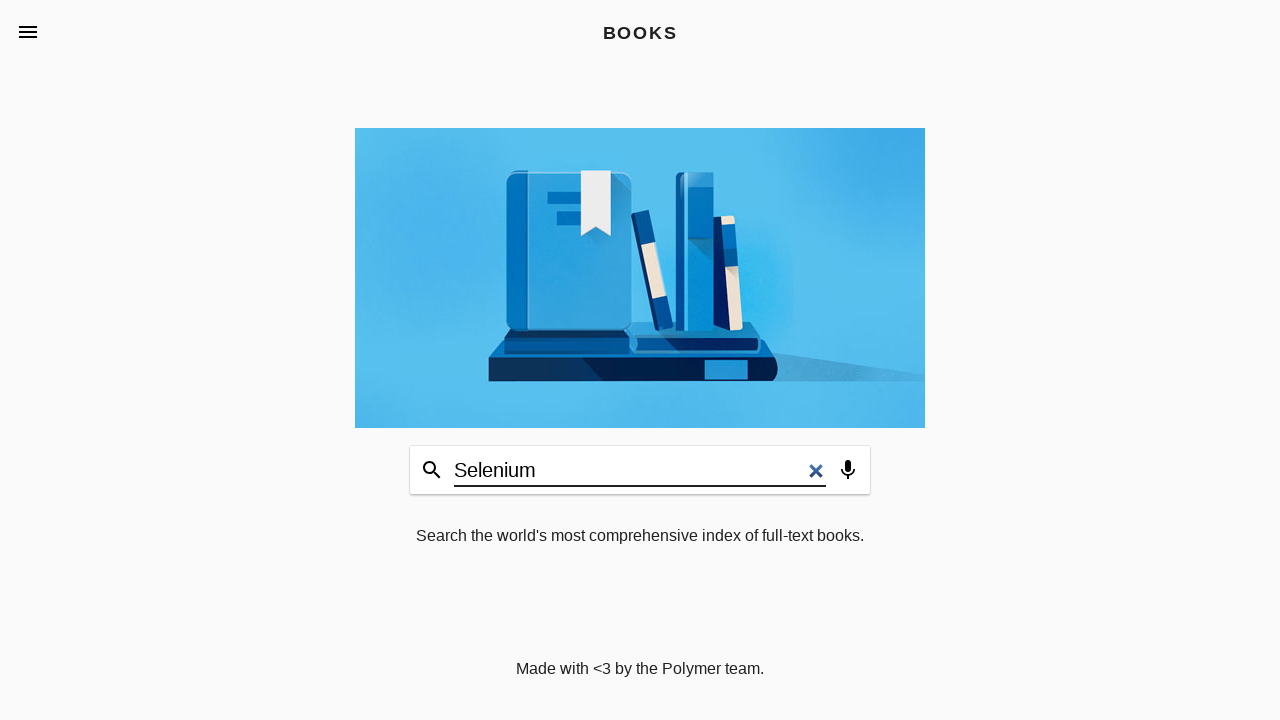

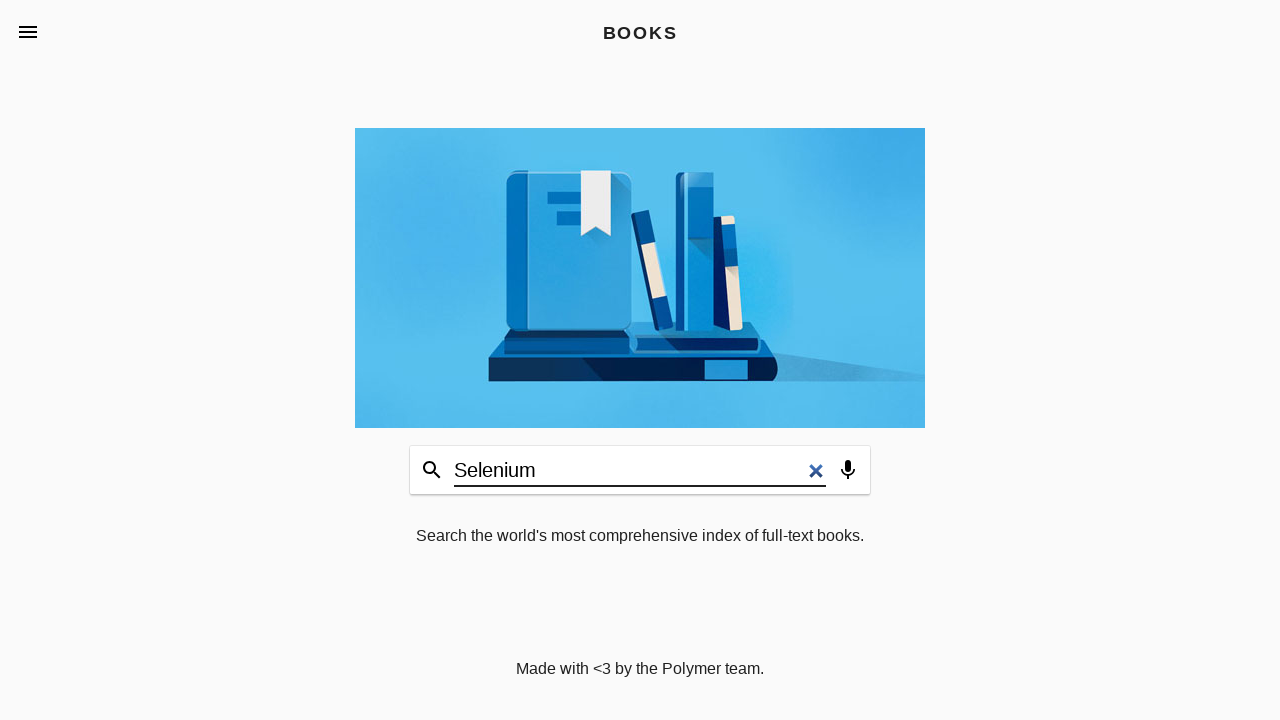